Tests that filling in the contact form with valid forename, email, and message data and submitting shows a success message and clears validation errors.

Starting URL: https://jupiter.cloud.planittesting.com/#/home

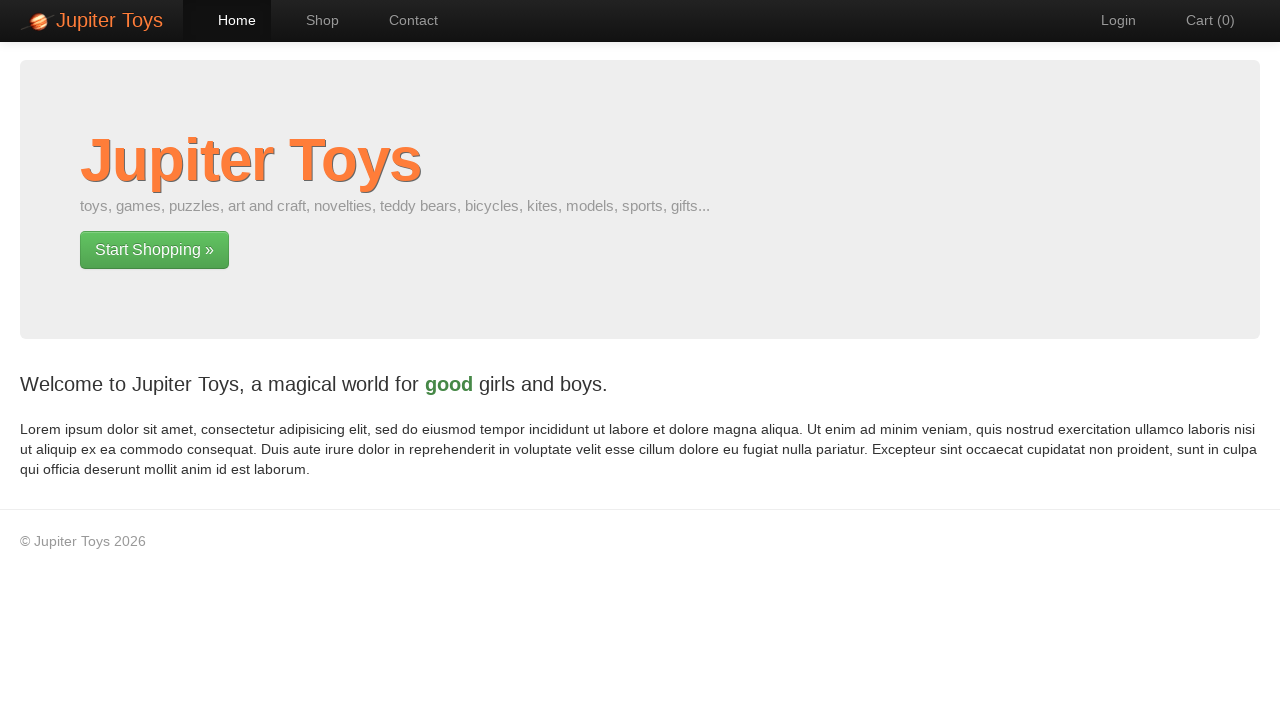

Clicked Contact link to navigate to contact page at (404, 20) on a[href='#/contact']
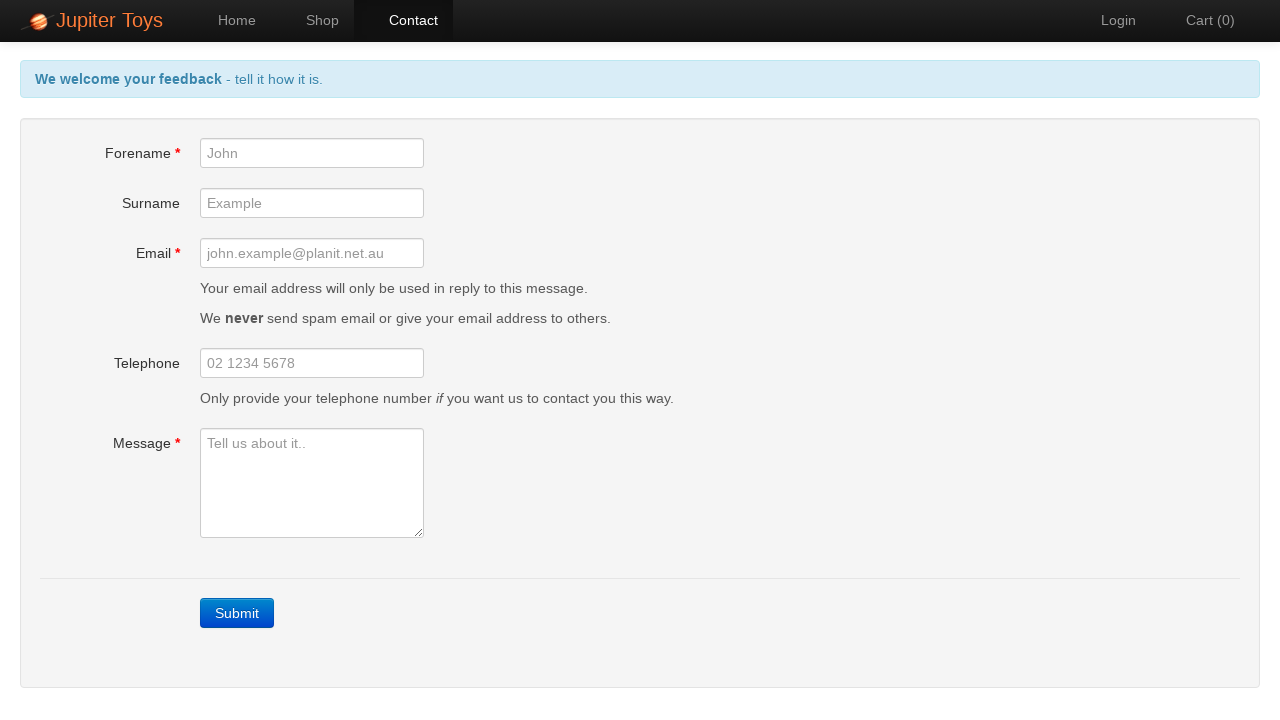

Contact page loaded and forename field is visible
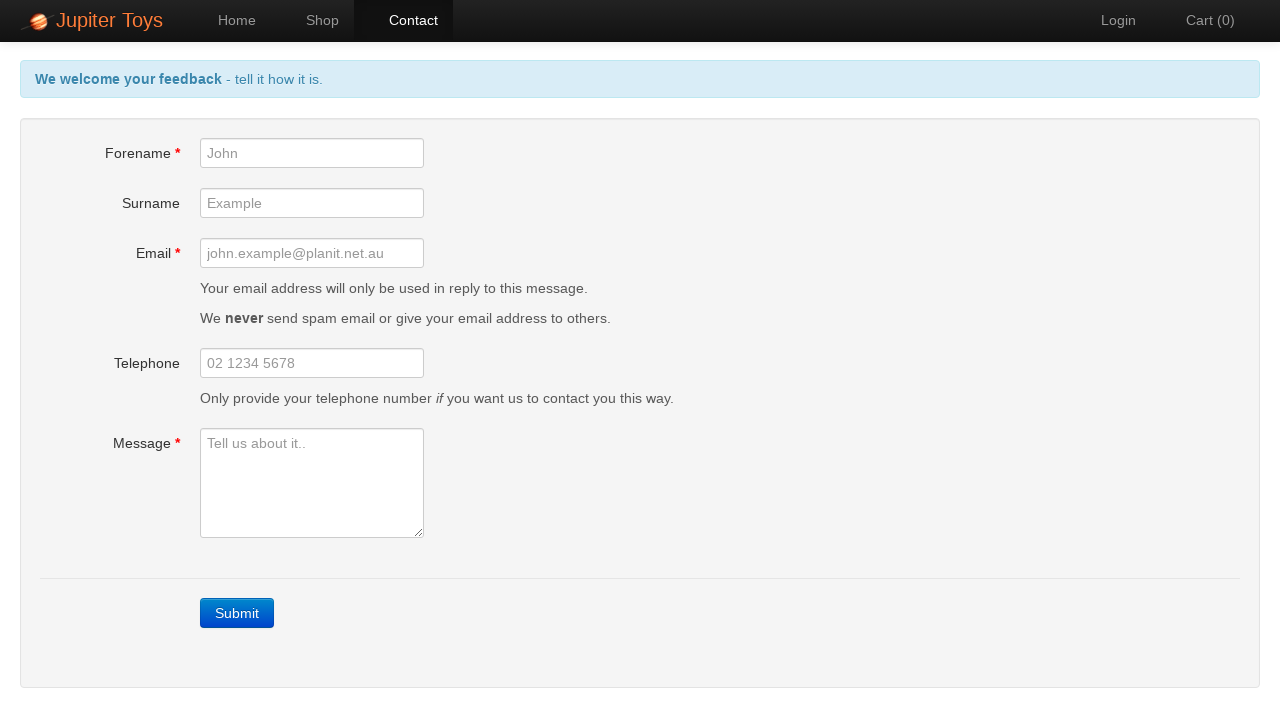

Filled forename field with 'Marcus' on #forename
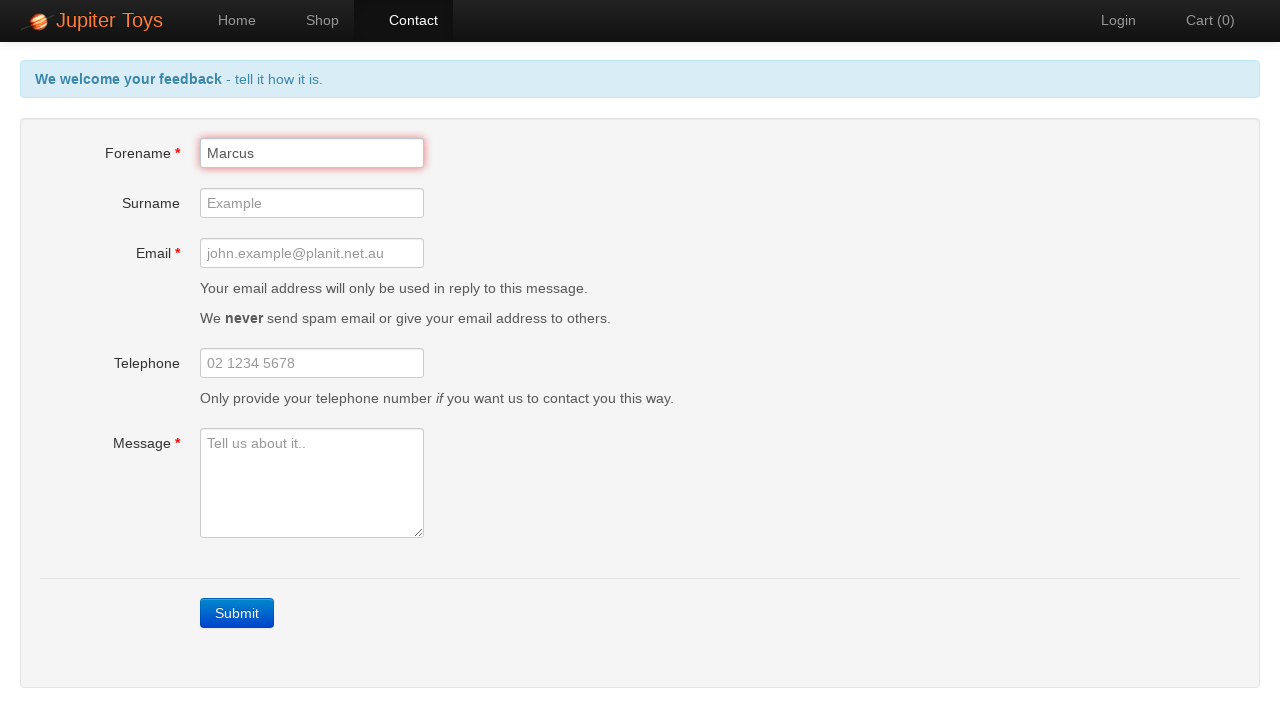

Filled email field with 'marcus.chen@example.com' on #email
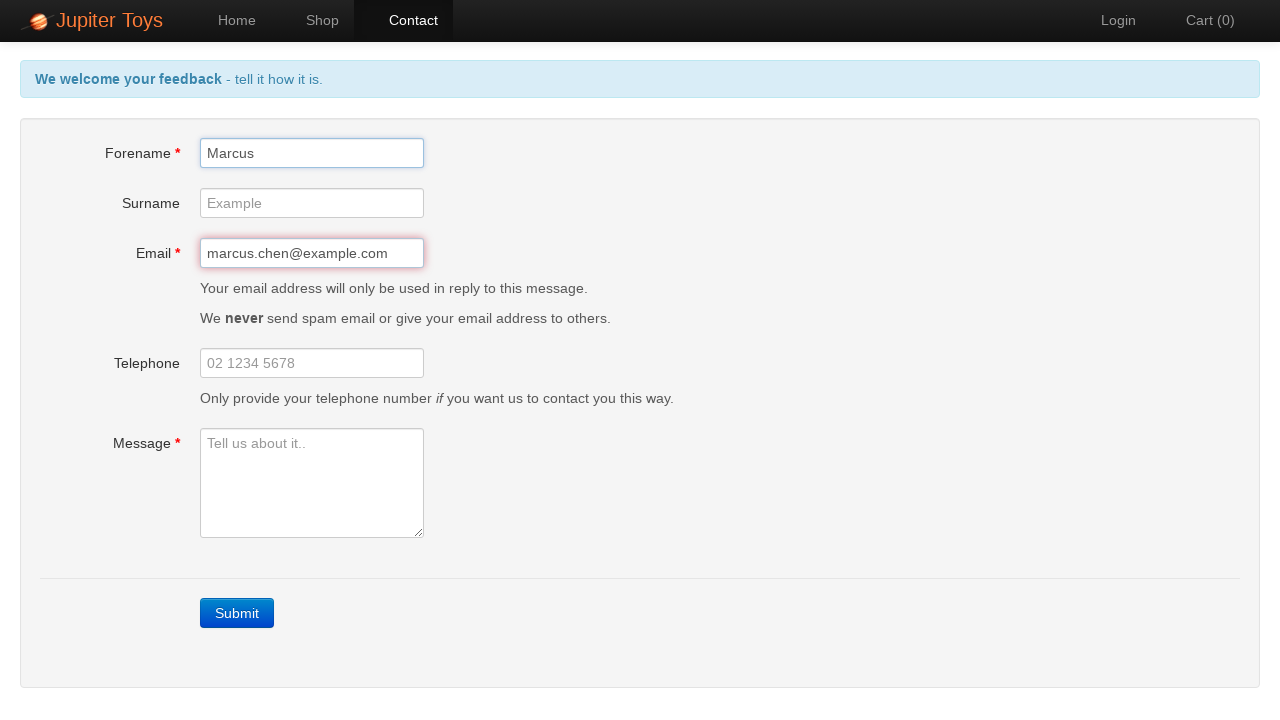

Filled message field with test message on #message
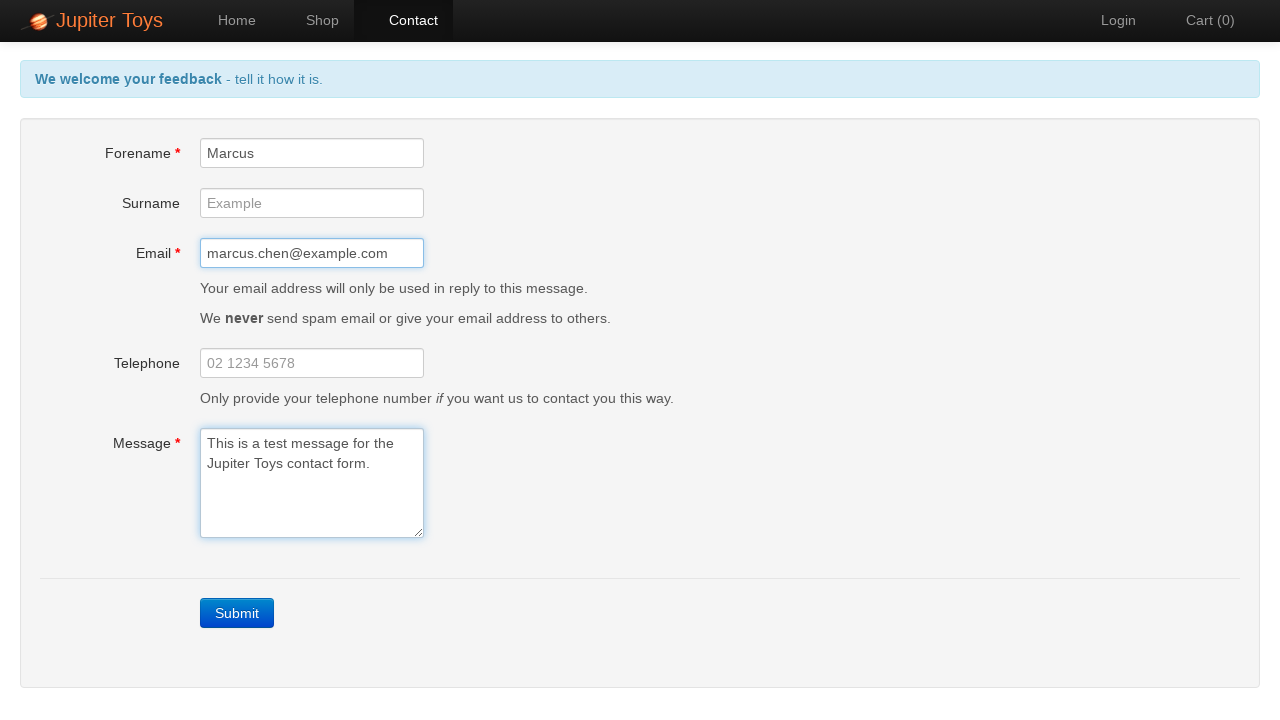

Clicked submit button to submit contact form at (237, 613) on .btn-contact.btn.btn-primary
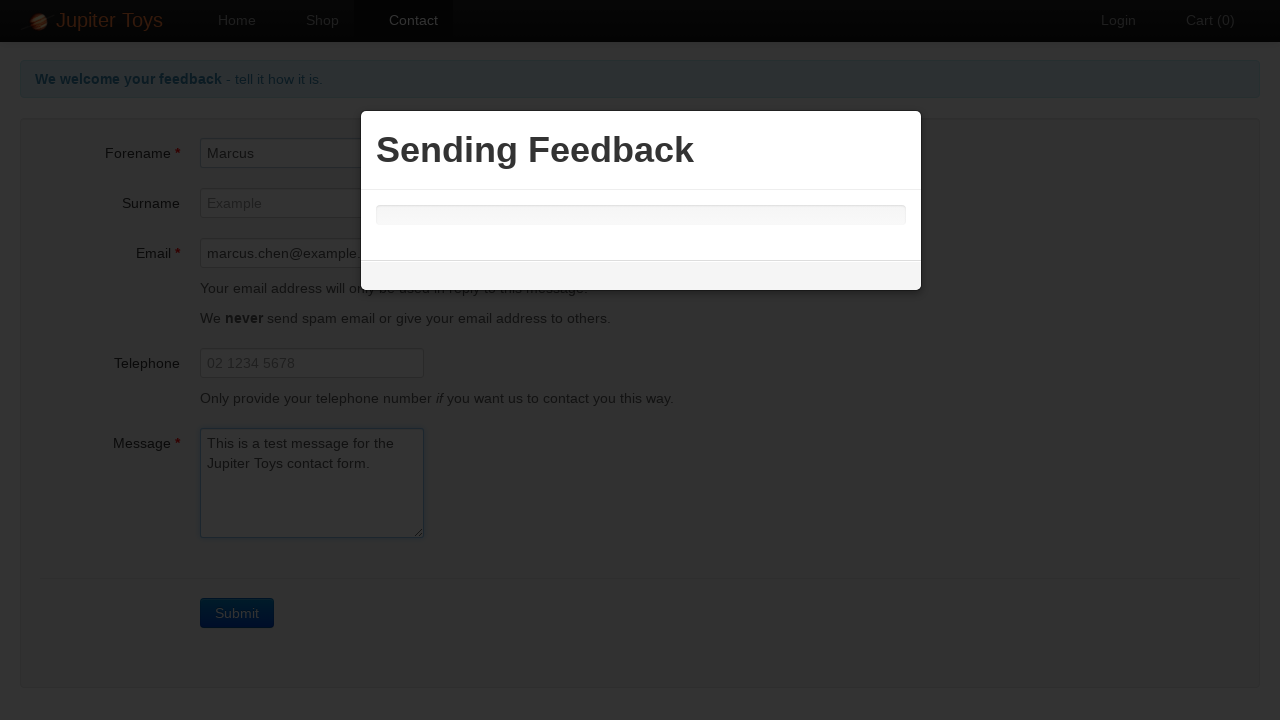

Success message displayed and validation errors cleared
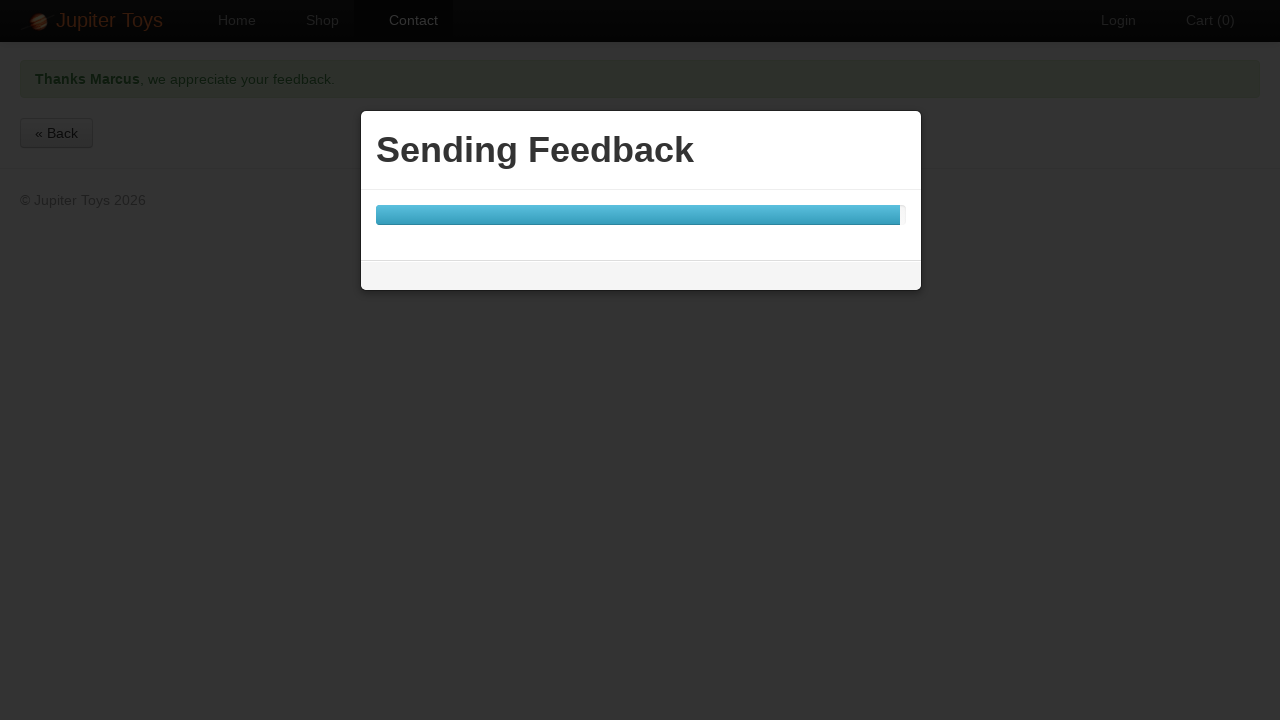

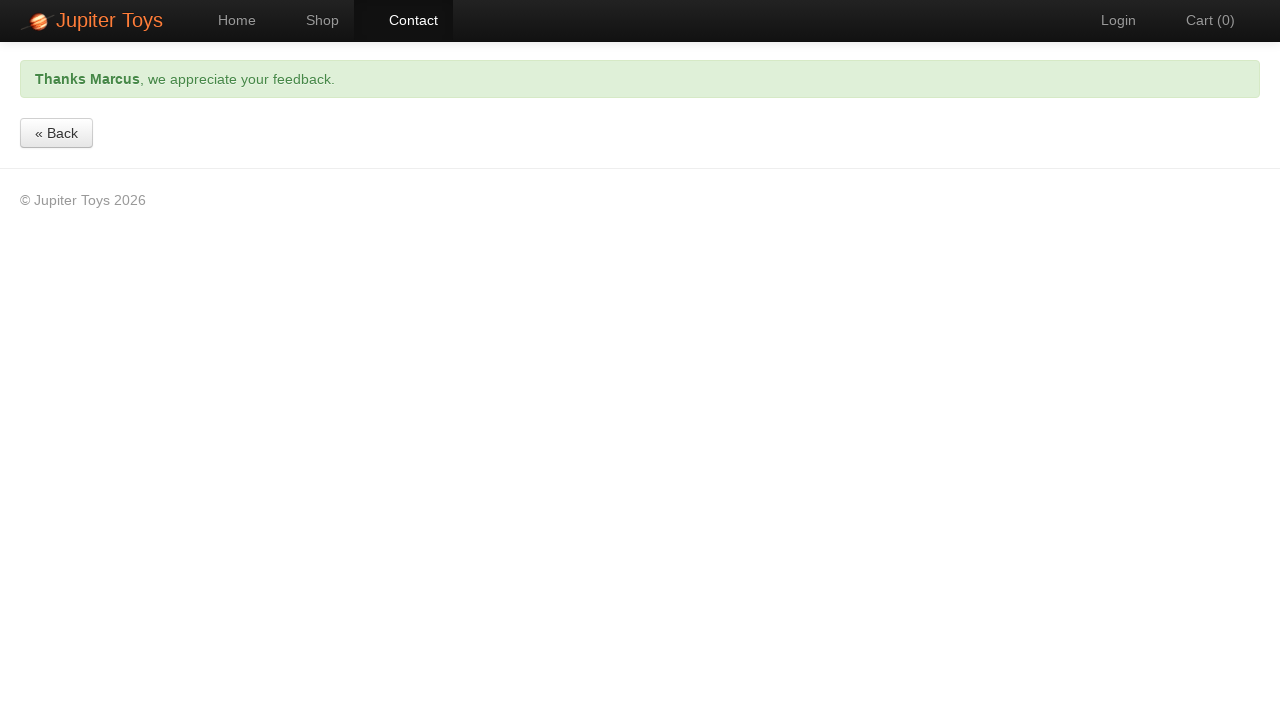